Tests form filling functionality on a registration page by entering user details including username, email, password, date of birth, phone, address and selecting a radio button option

Starting URL: http://www.thetestingworld.com/testings

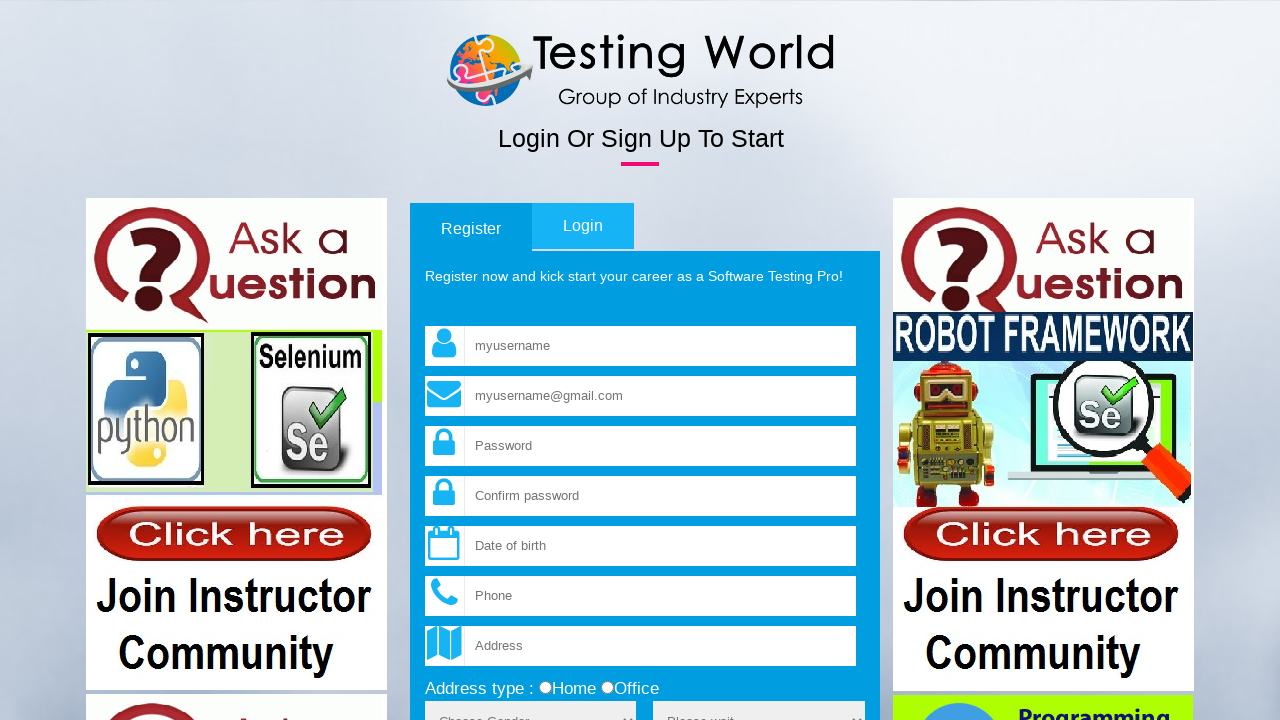

Filled username field with 'testuser_2024' on input[name='fld_username']
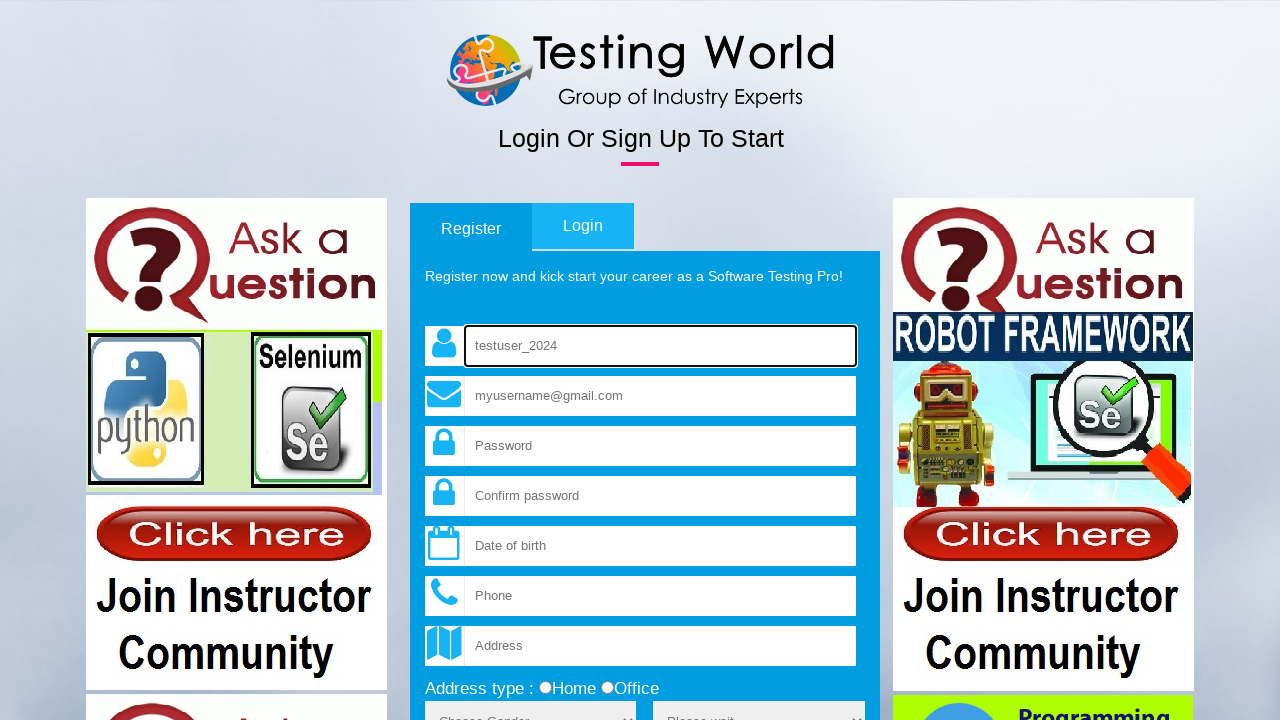

Filled email field with 'testuser2024@example.com' on xpath=//input[@name='fld_email']
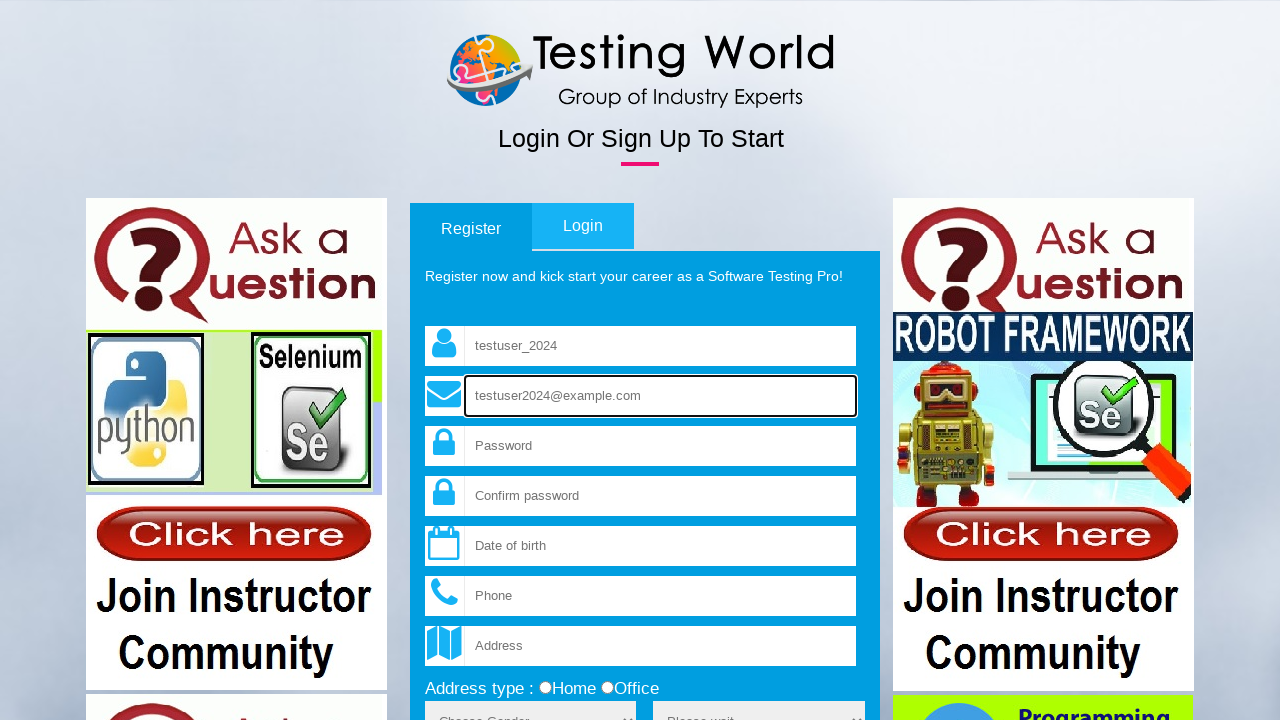

Filled password field with 'TestPass123!' on input[name='fld_password']
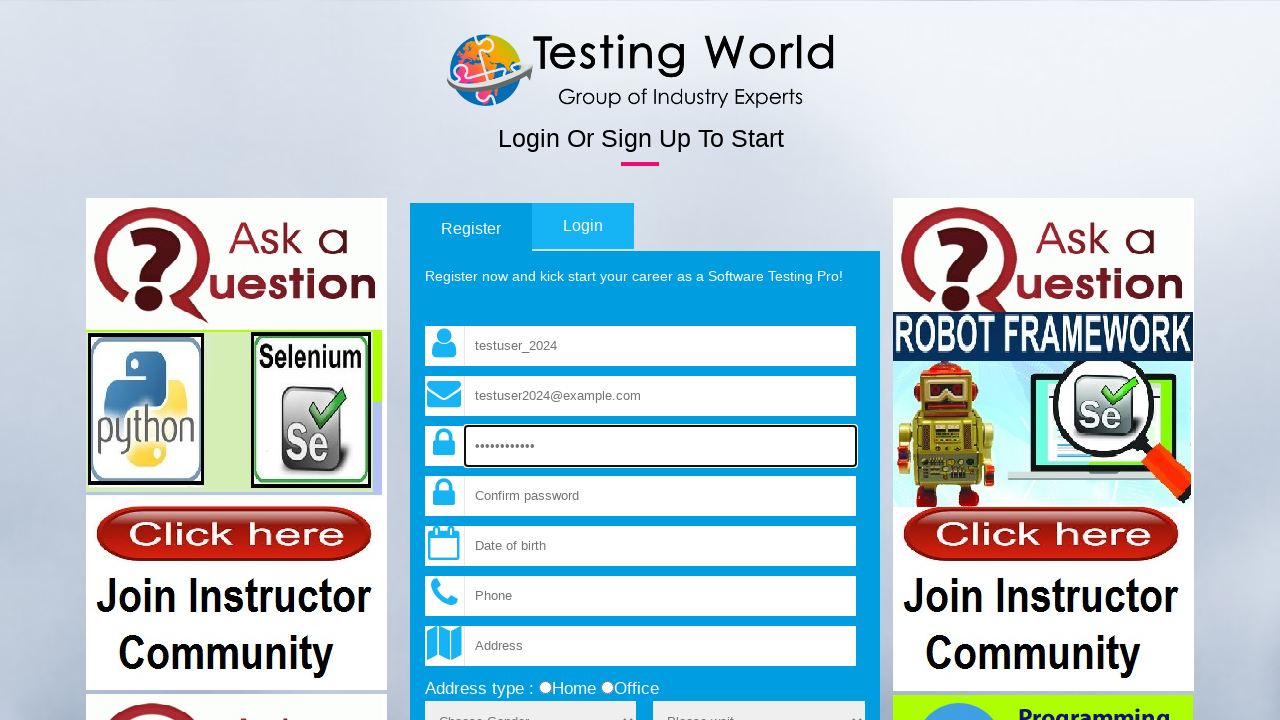

Filled confirm password field with 'TestPass123!' on input[name='fld_cpassword']
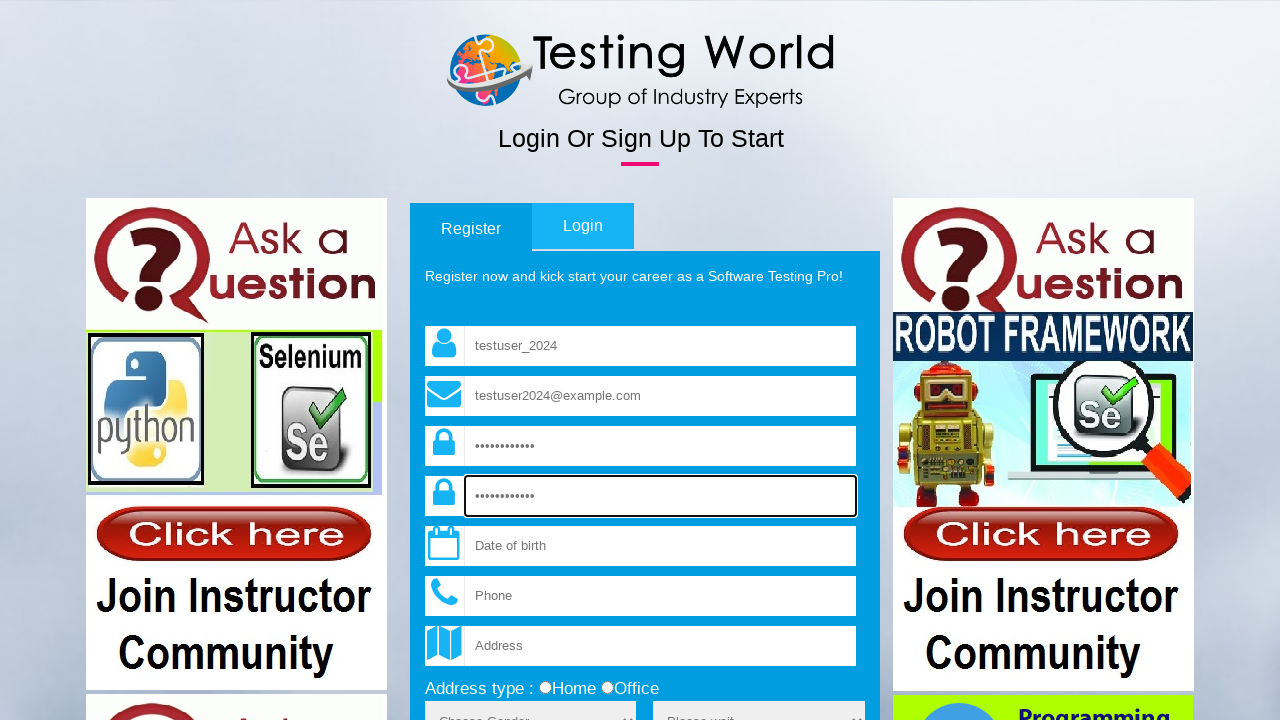

Filled date of birth field with '03/15/1990' on input[name='dob']
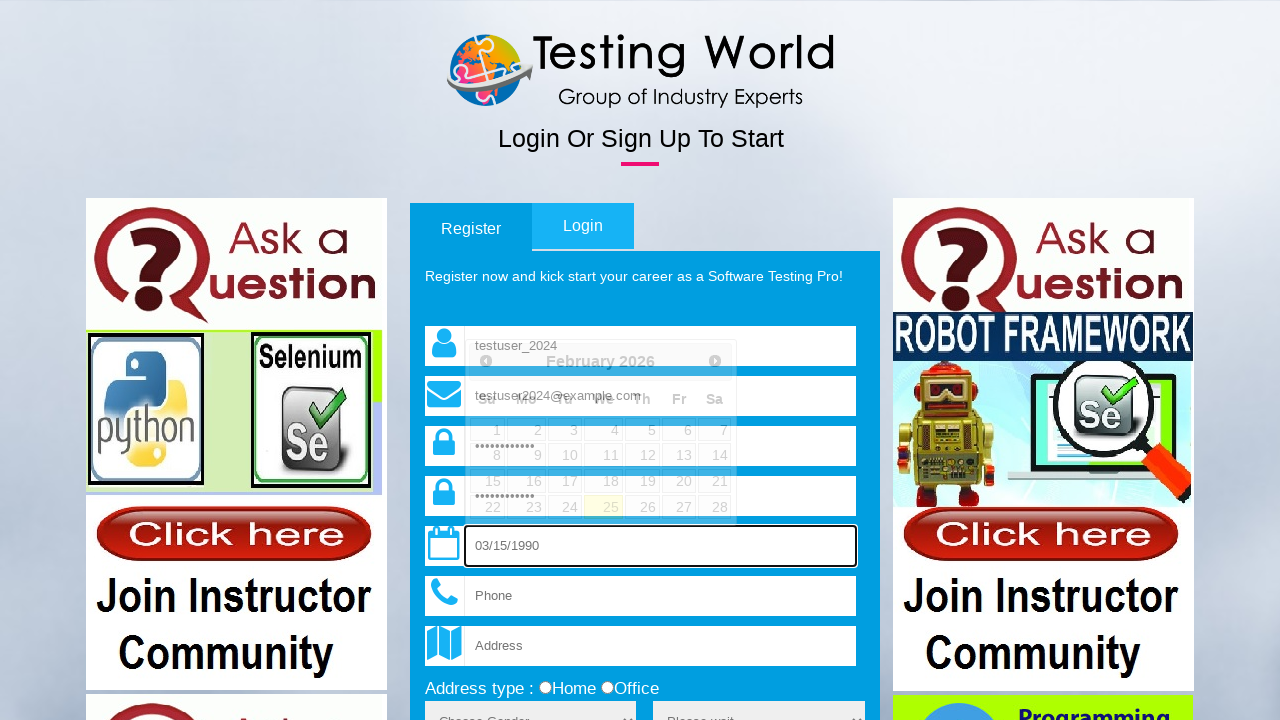

Filled phone number field with '5551234567' on input[name='phone']
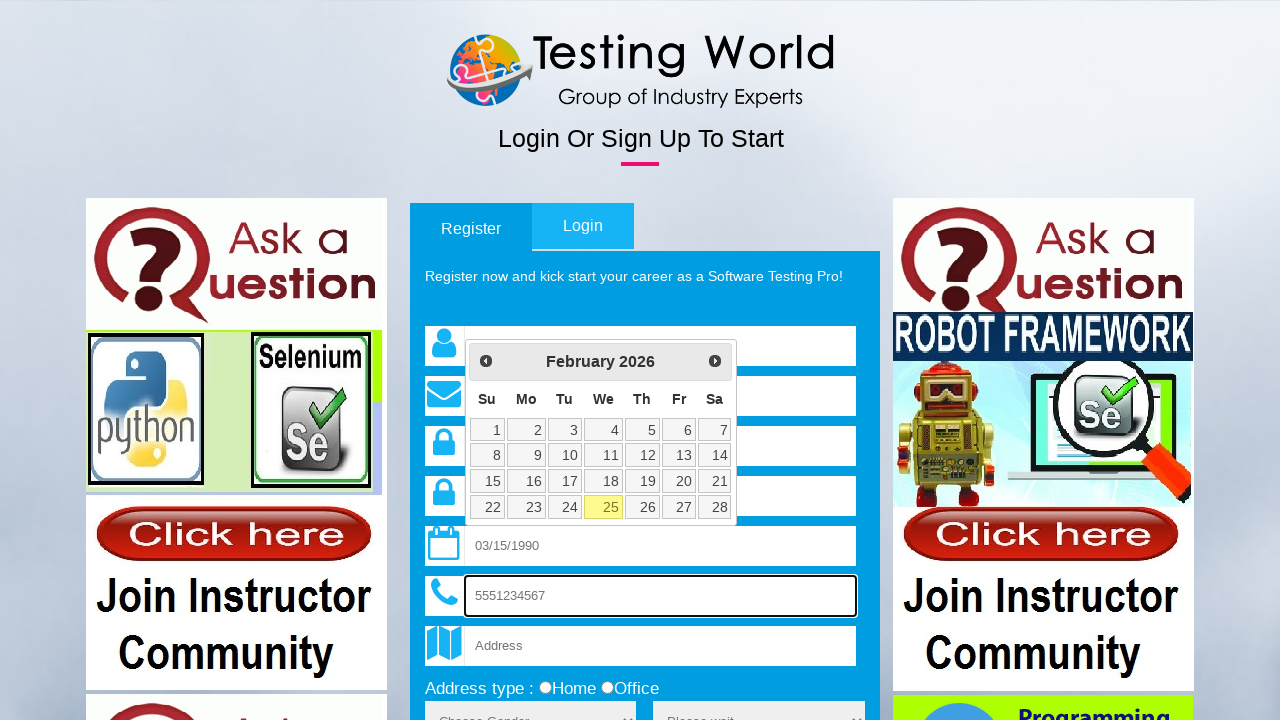

Filled address field with '123 Test Street, Test City' on input[name='address']
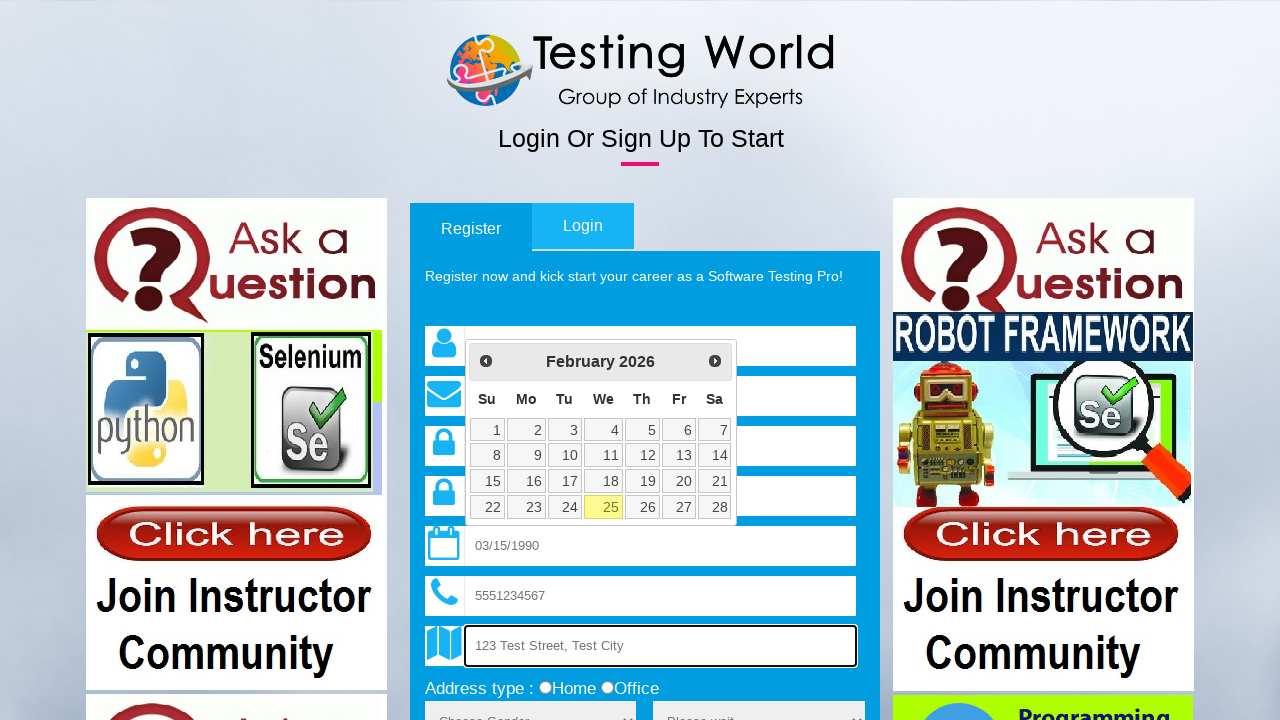

Selected 'office' radio button option at (607, 688) on input[type='radio'][value='office']
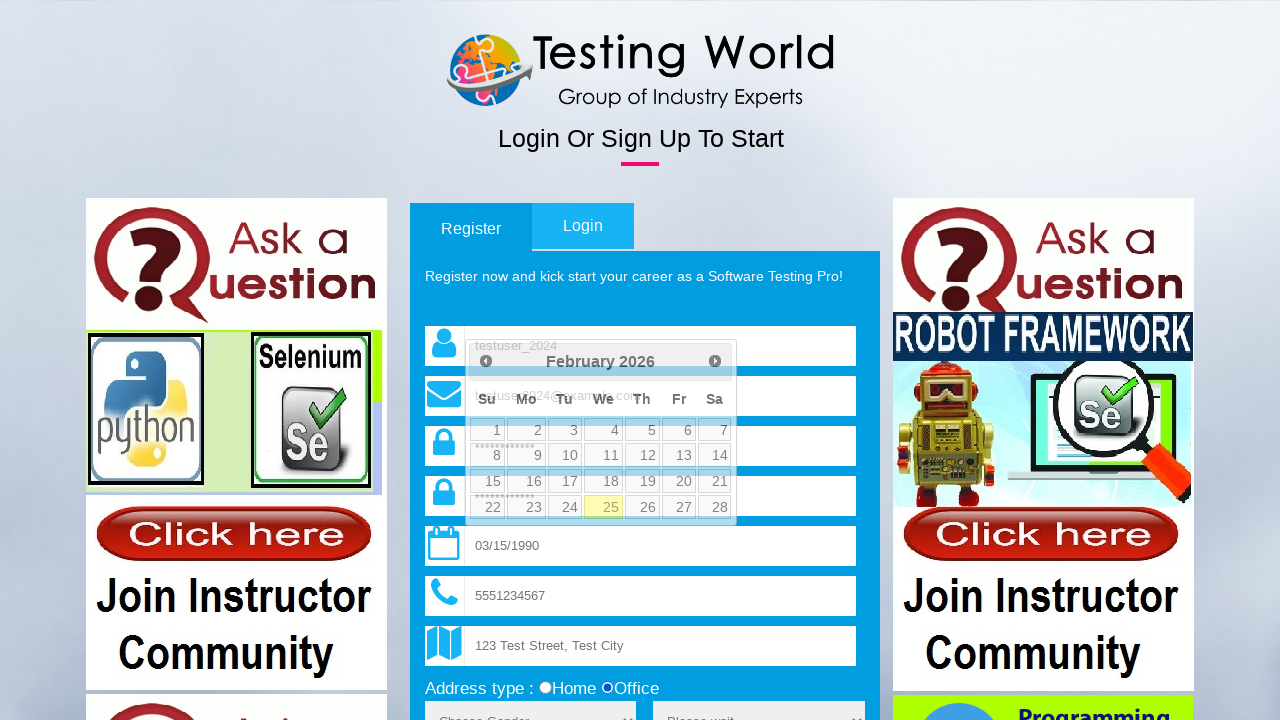

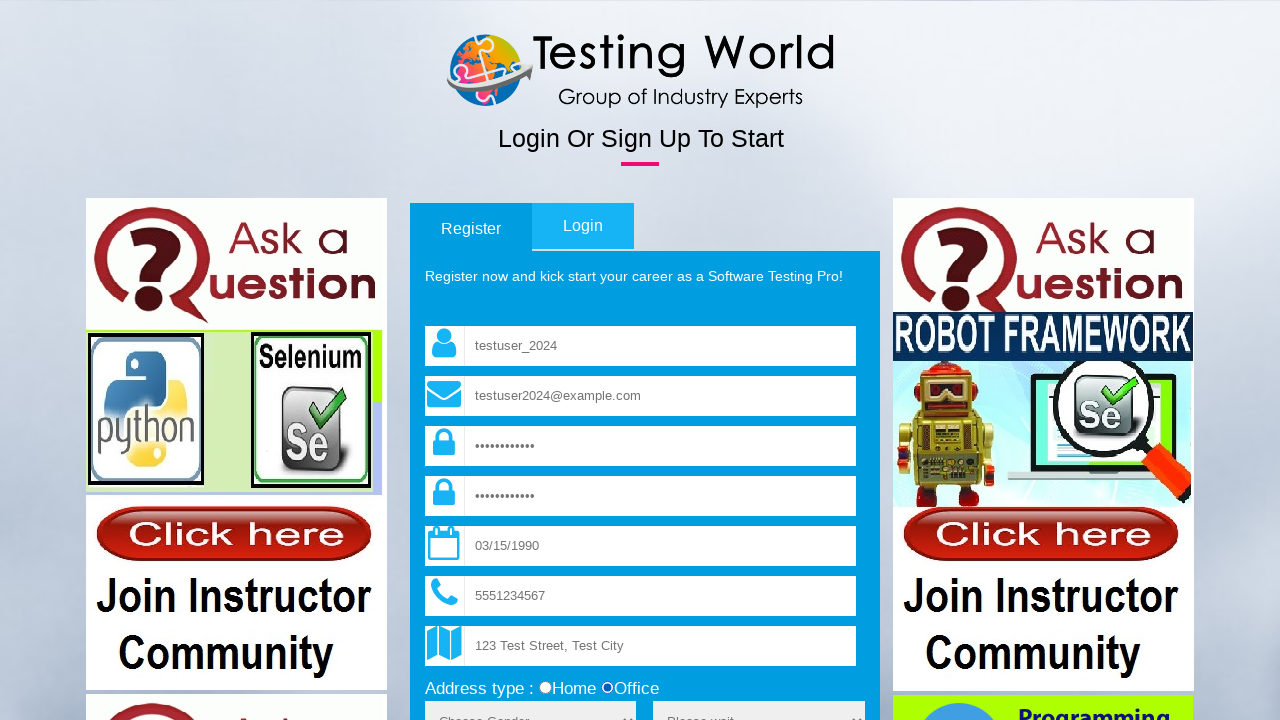